Tests JavaScript Prompt dialog by clicking the third alert button, entering text "Abdullah" into the prompt, accepting it, and verifying the result contains the entered text

Starting URL: https://the-internet.herokuapp.com/javascript_alerts

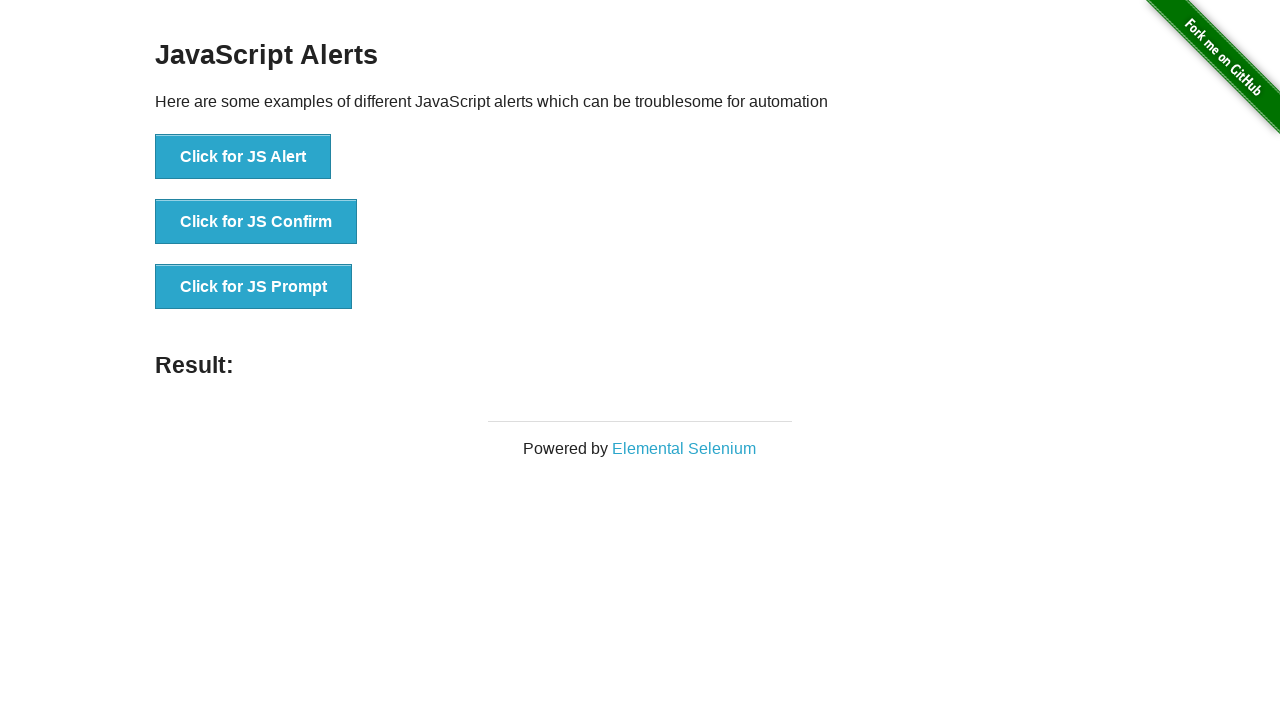

Set up dialog handler to accept prompt with text 'Abdullah'
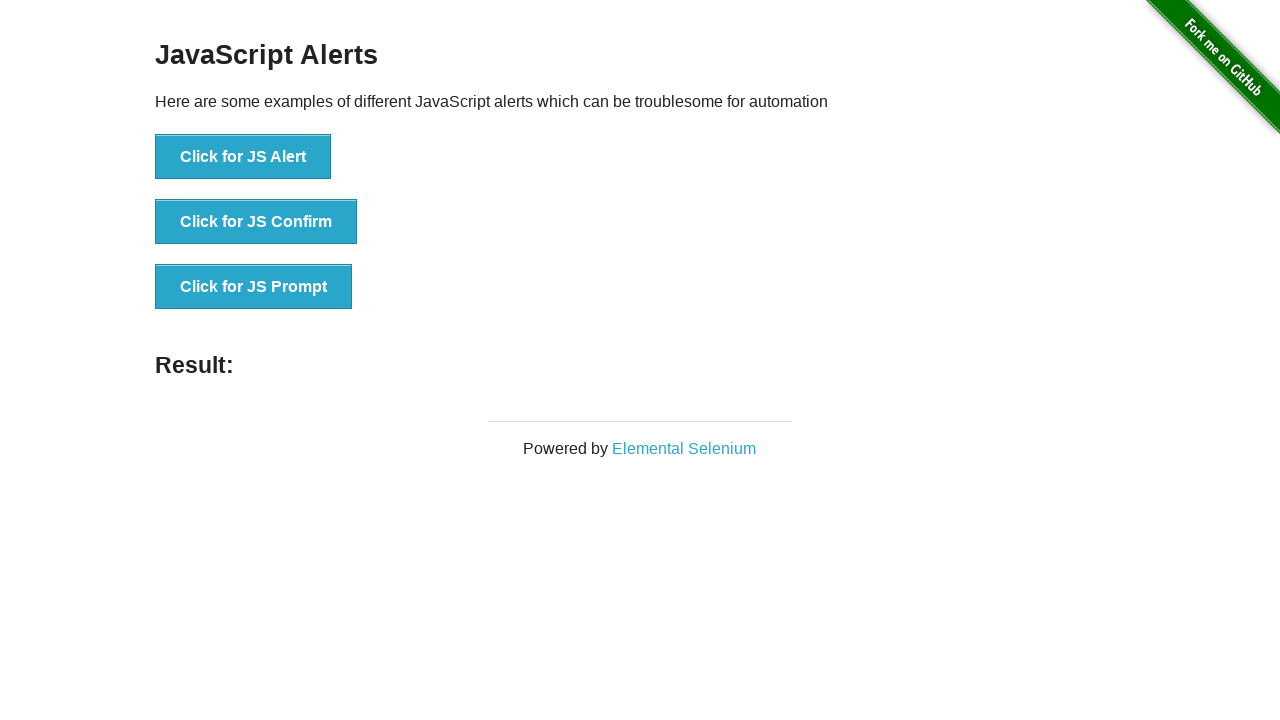

Clicked the JS Prompt button at (254, 287) on xpath=//*[text()='Click for JS Prompt']
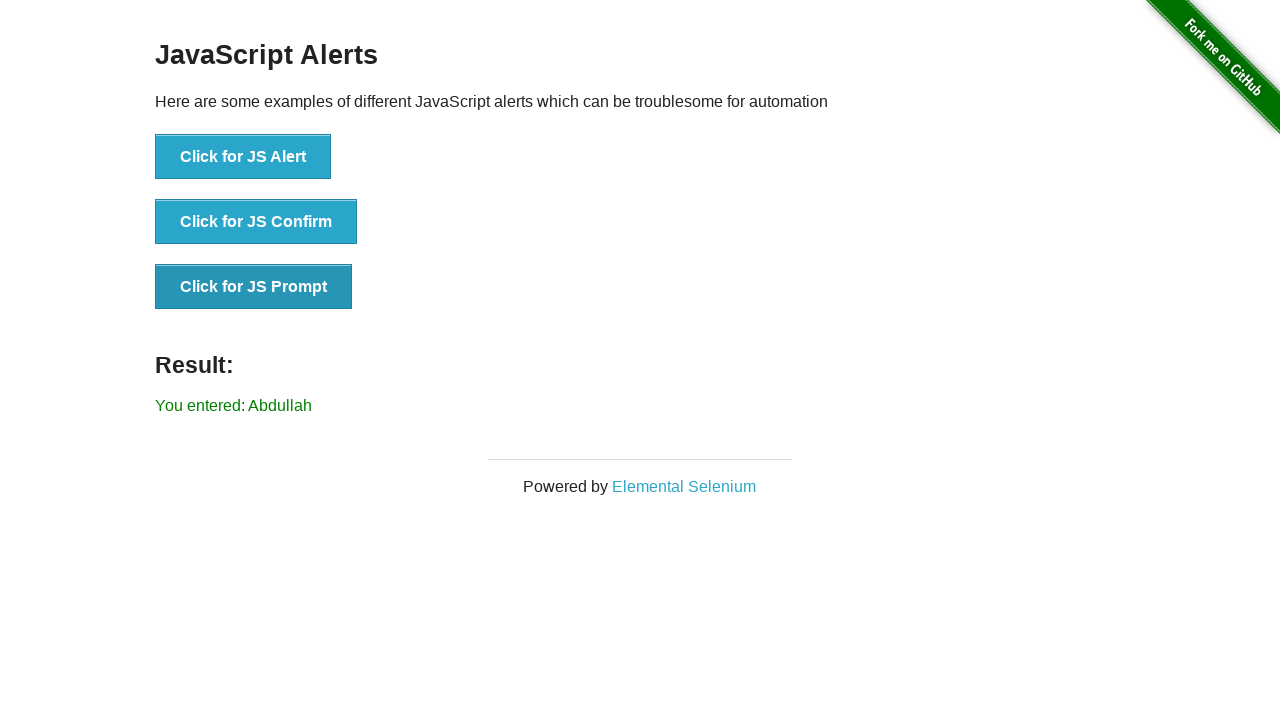

Result element loaded on page
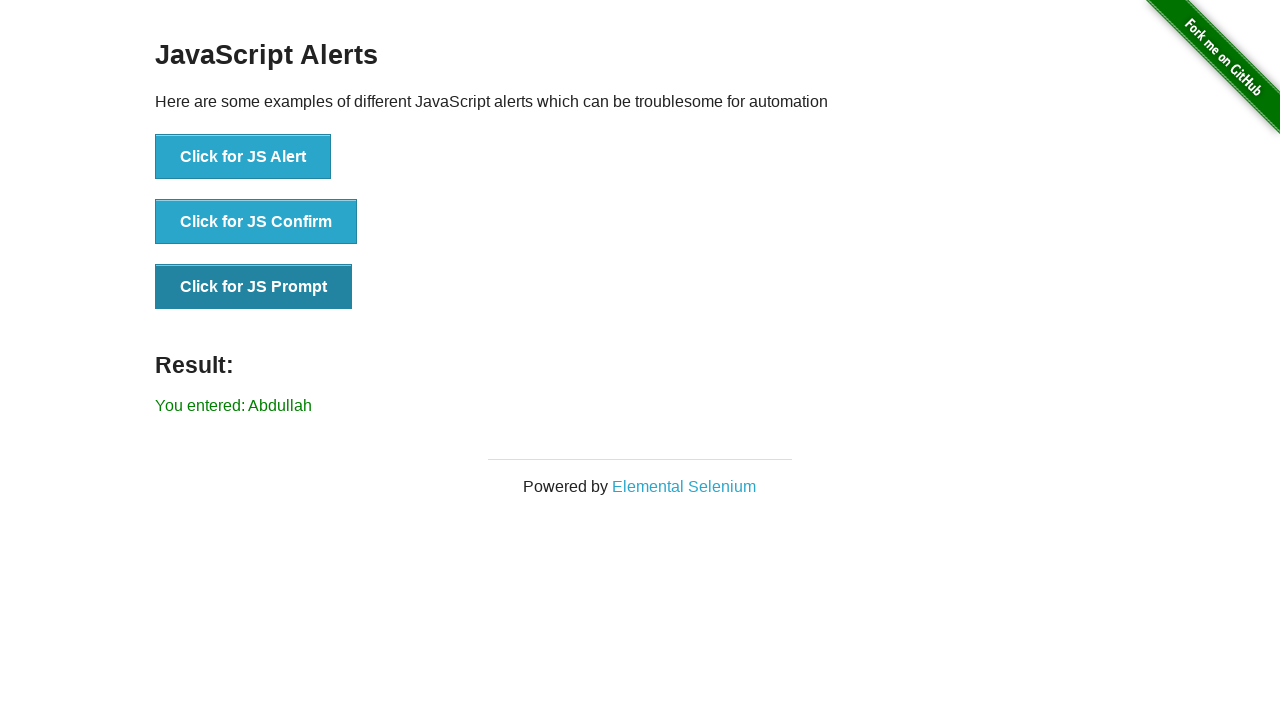

Retrieved result text from page
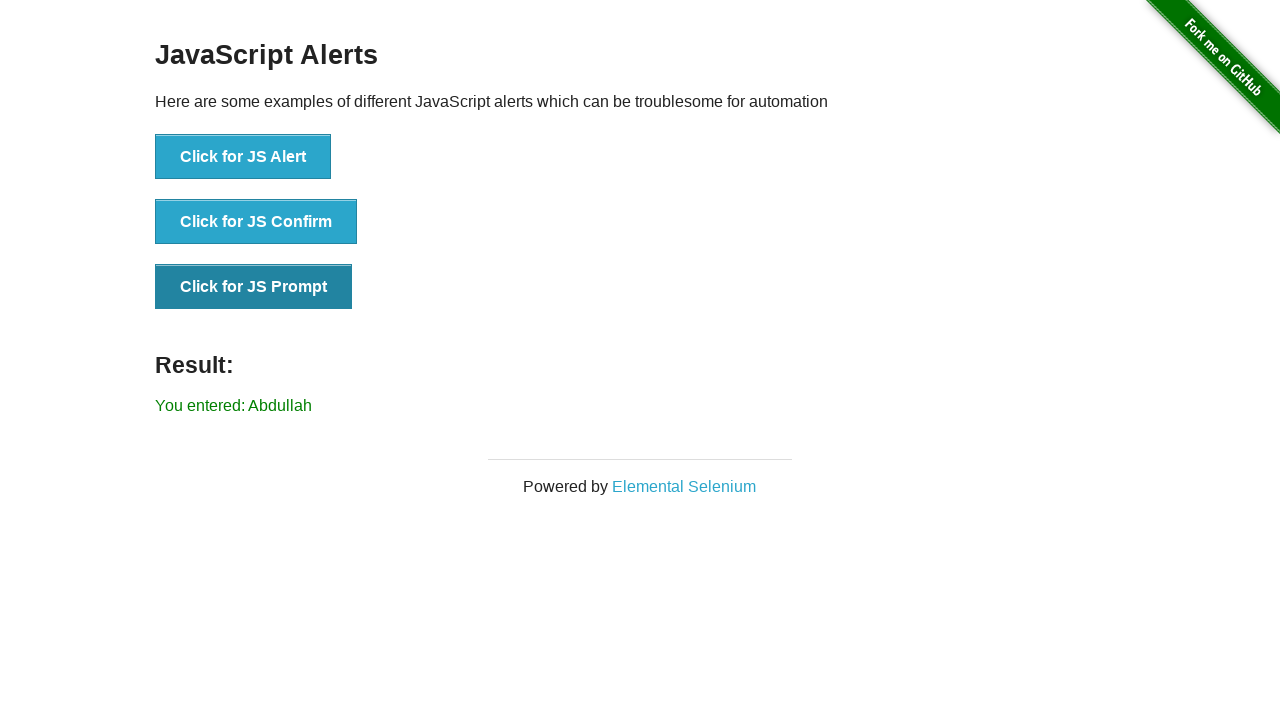

Verified that result text contains 'Abdullah'
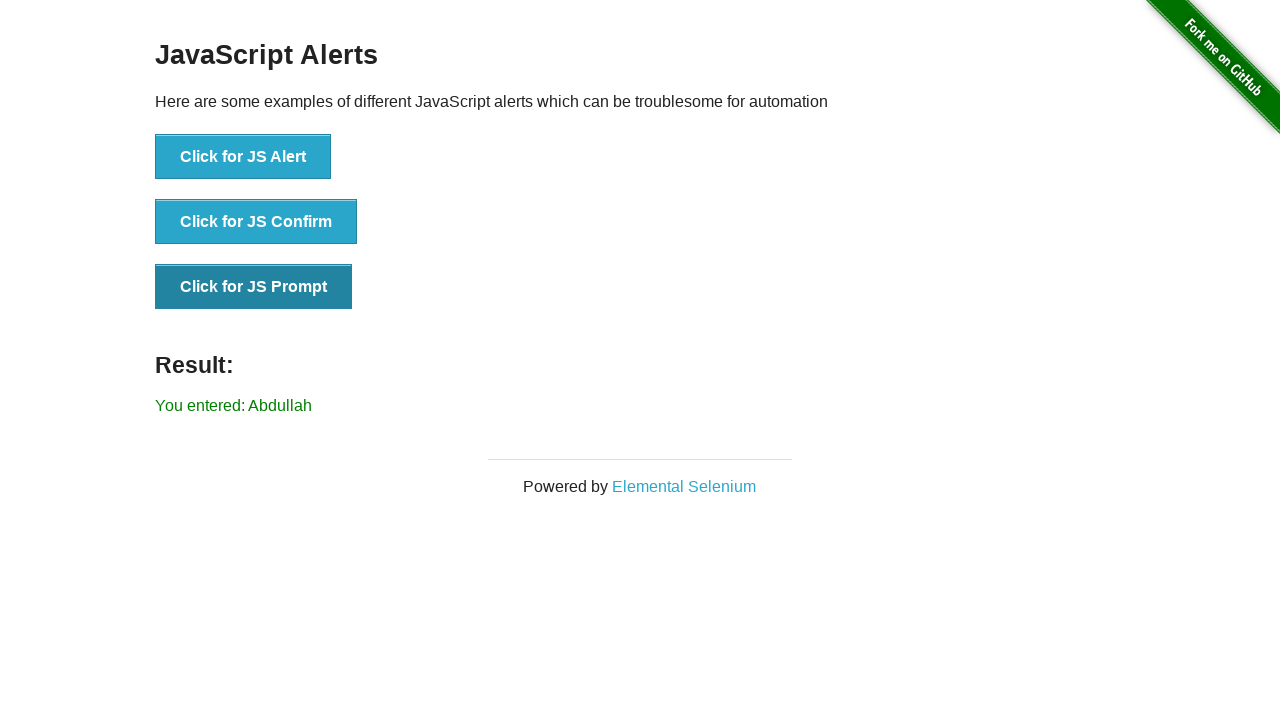

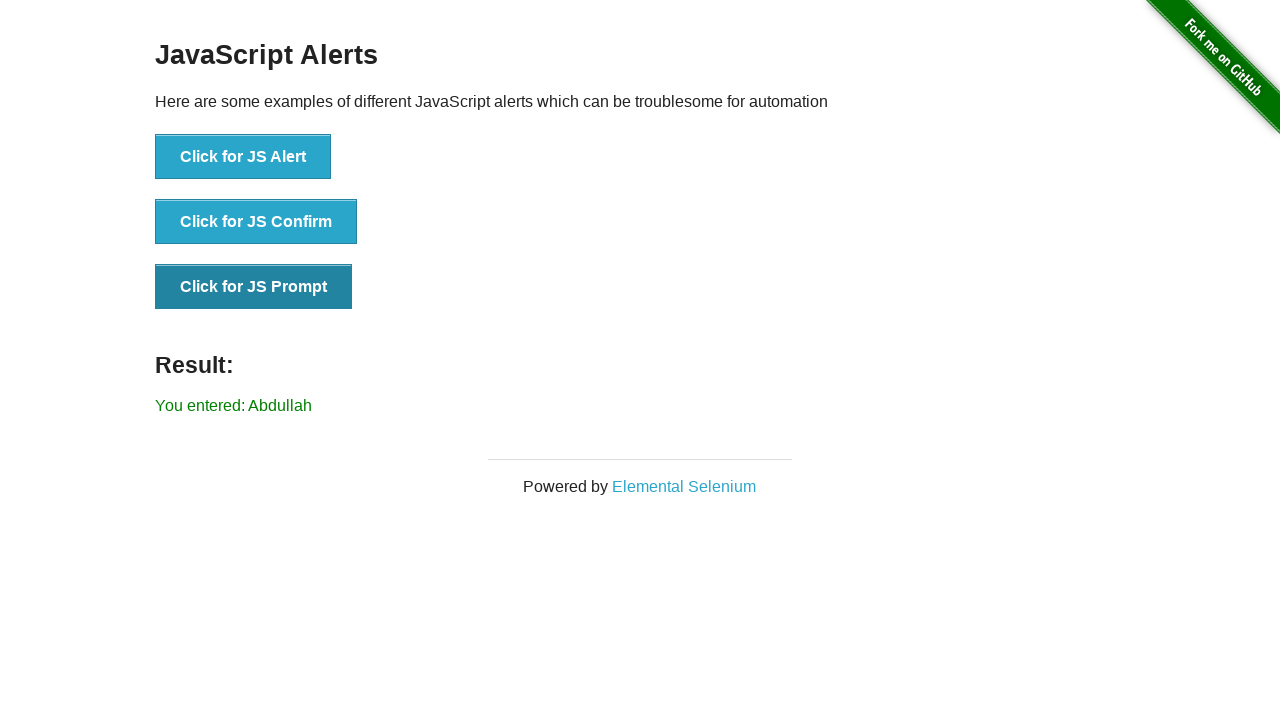